Tests window switching functionality by clicking a button to open a new tab, switching between window handles, and returning to the original window

Starting URL: https://formy-project.herokuapp.com/switch-window

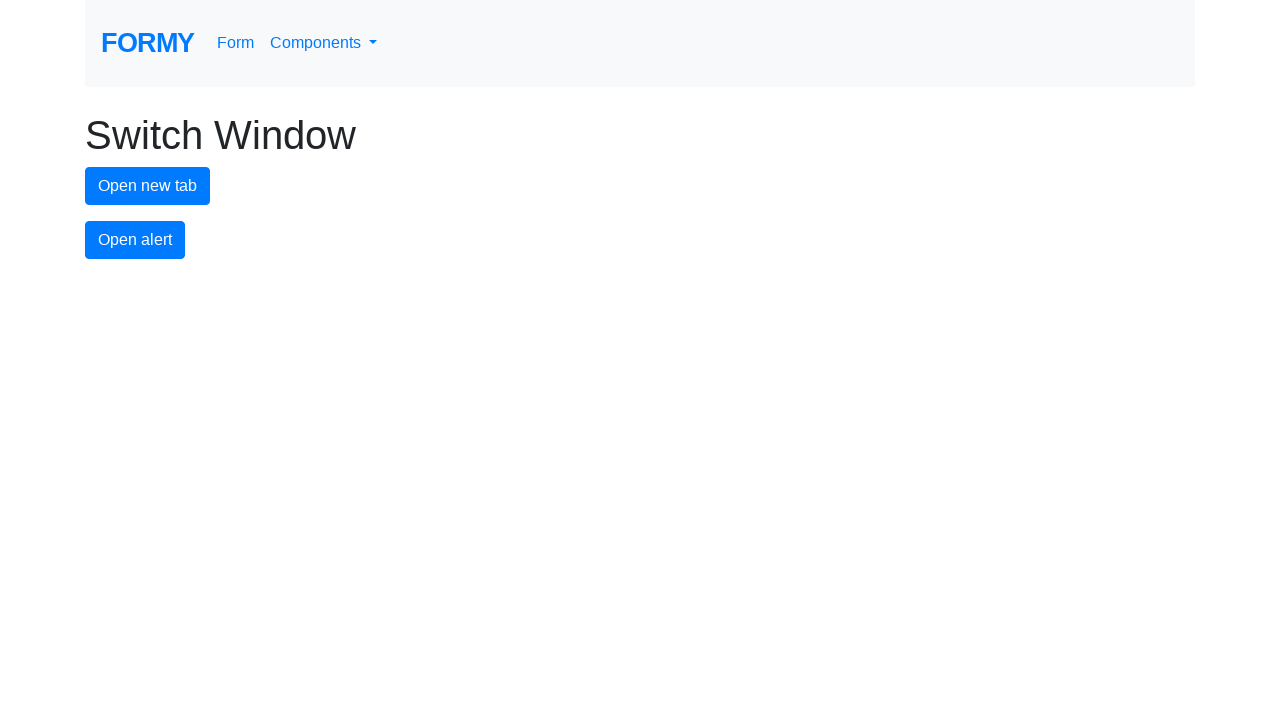

Clicked new tab button to open a new window at (148, 186) on #new-tab-button
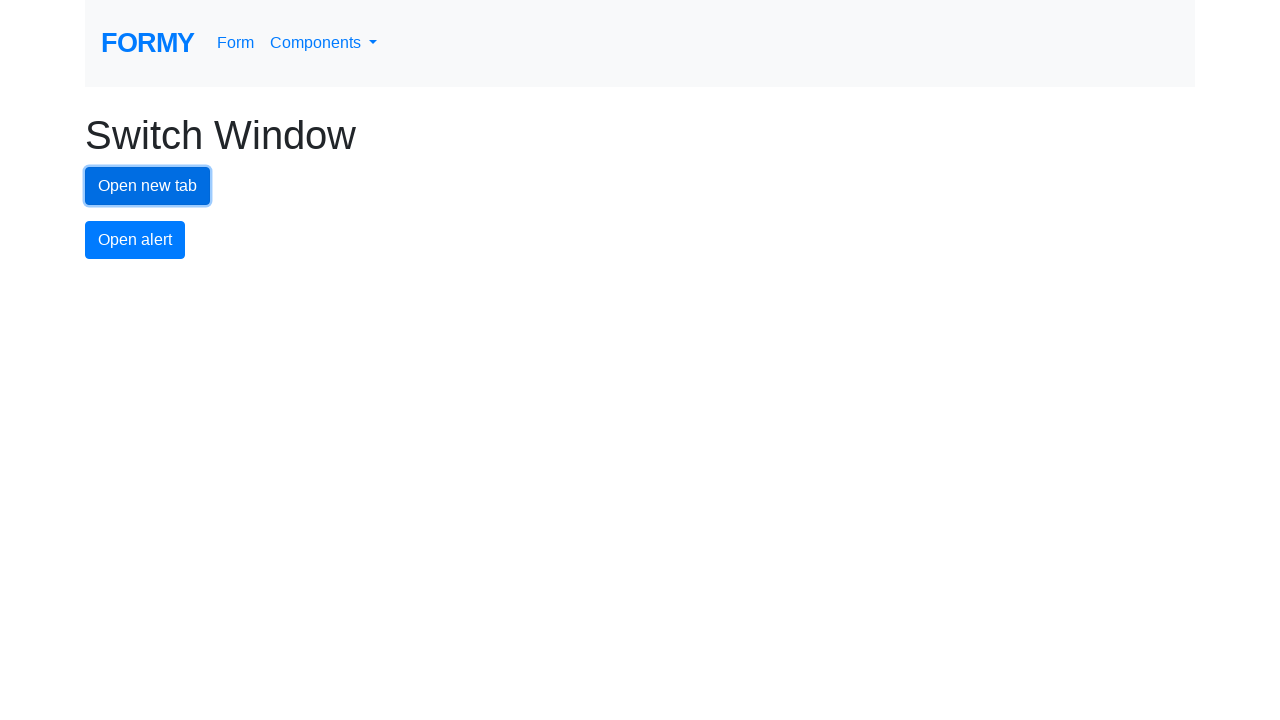

Waited for new page to open
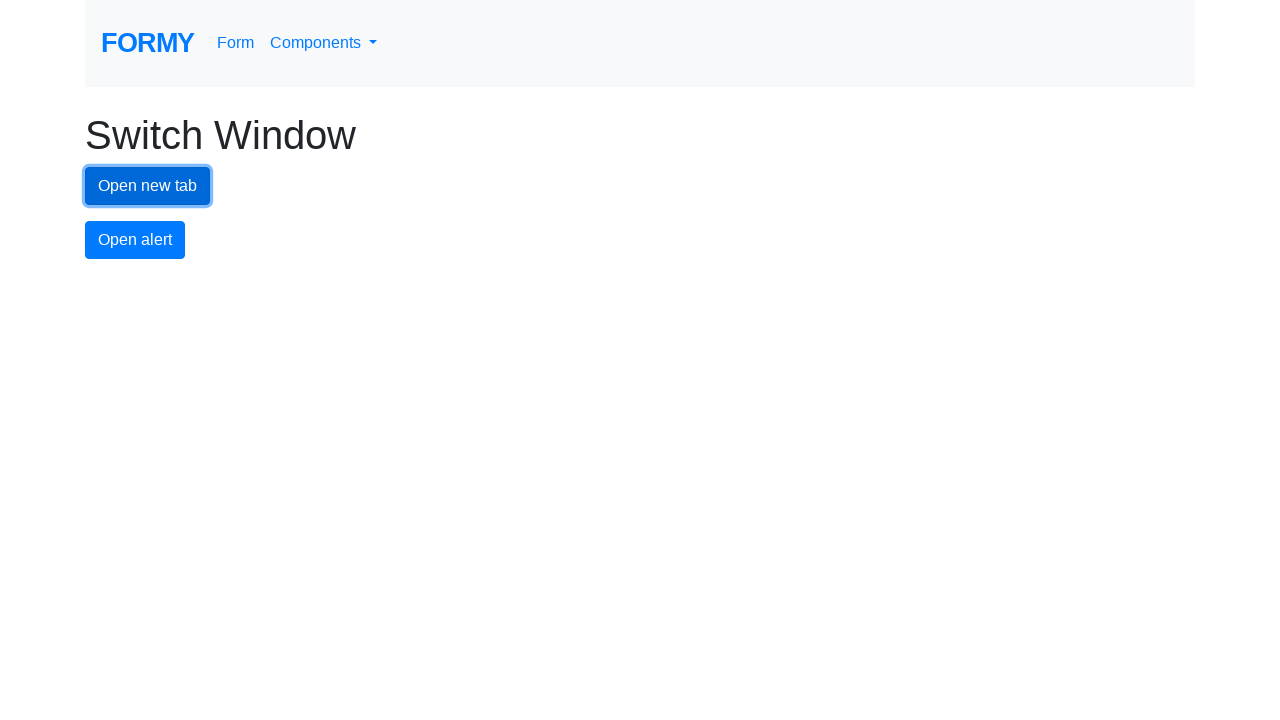

Retrieved all pages in the context
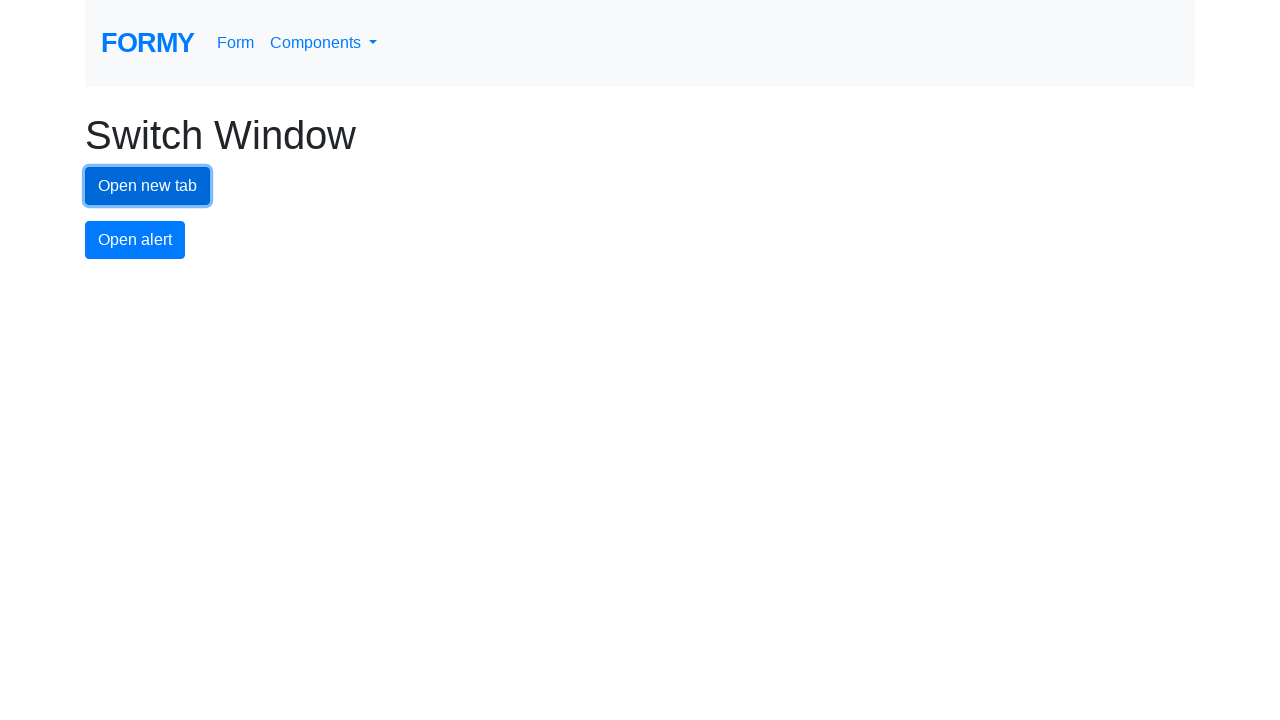

Switched to newly opened tab/window
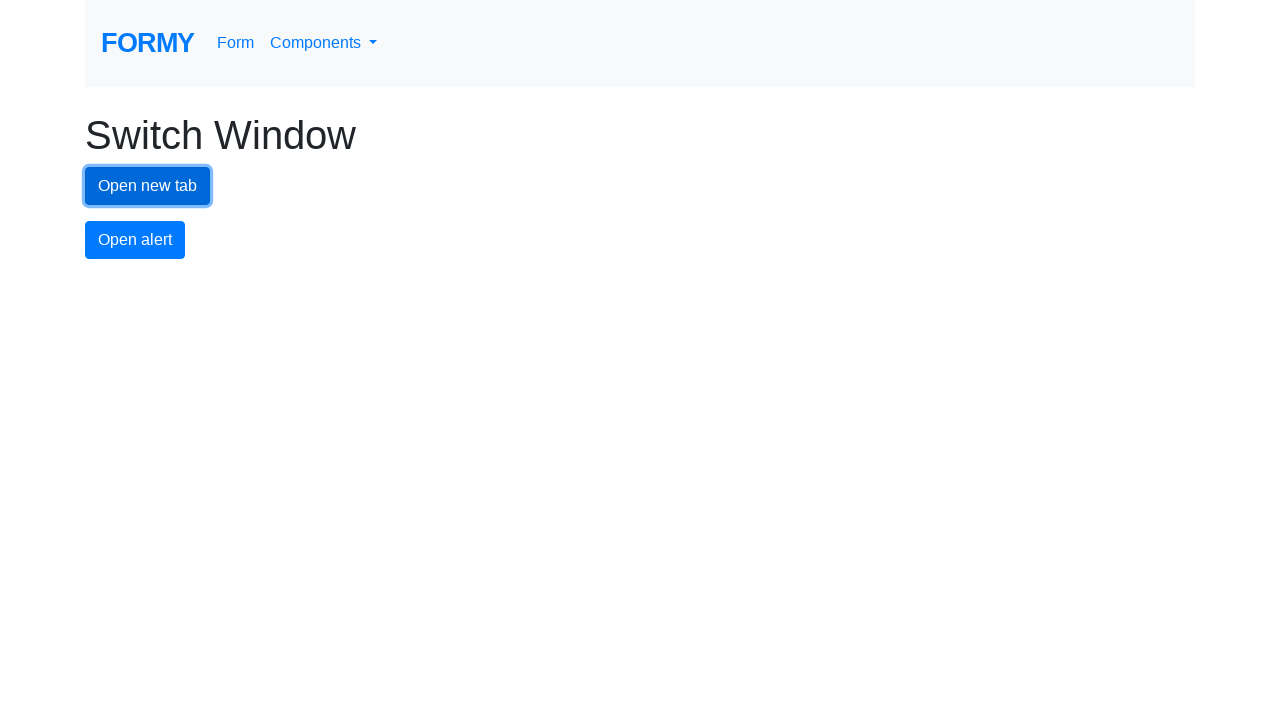

Switched back to original window
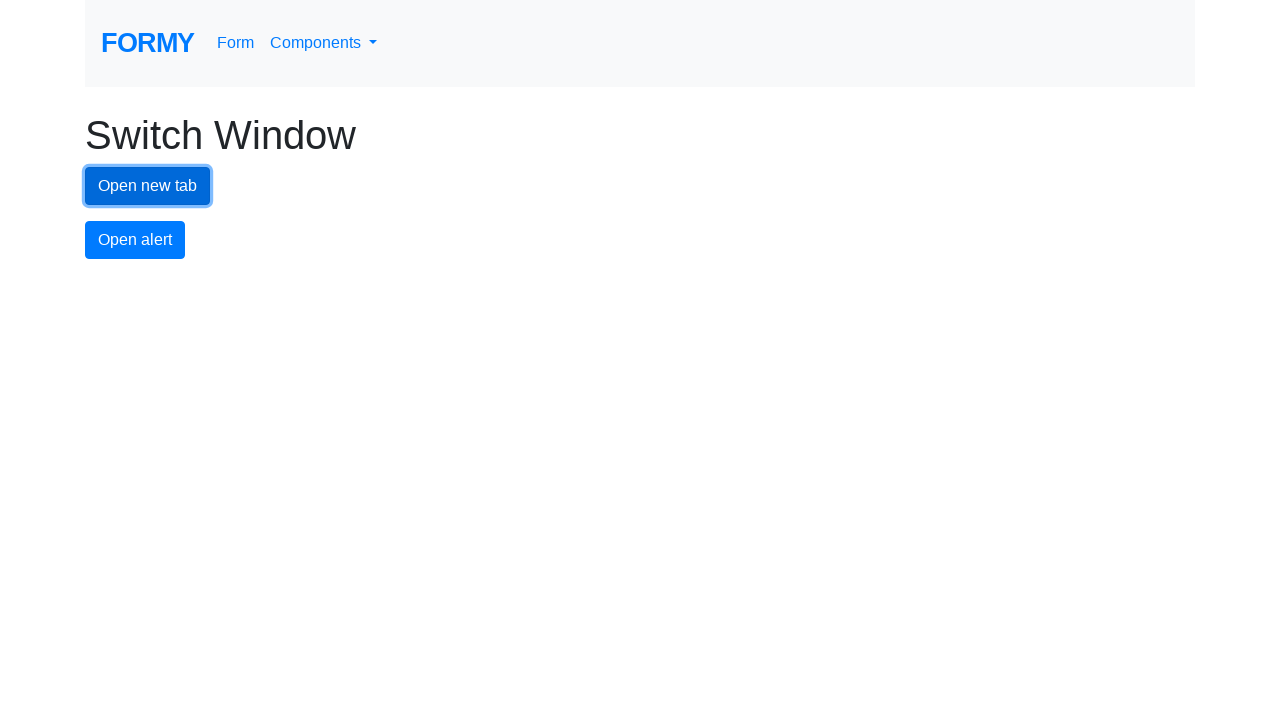

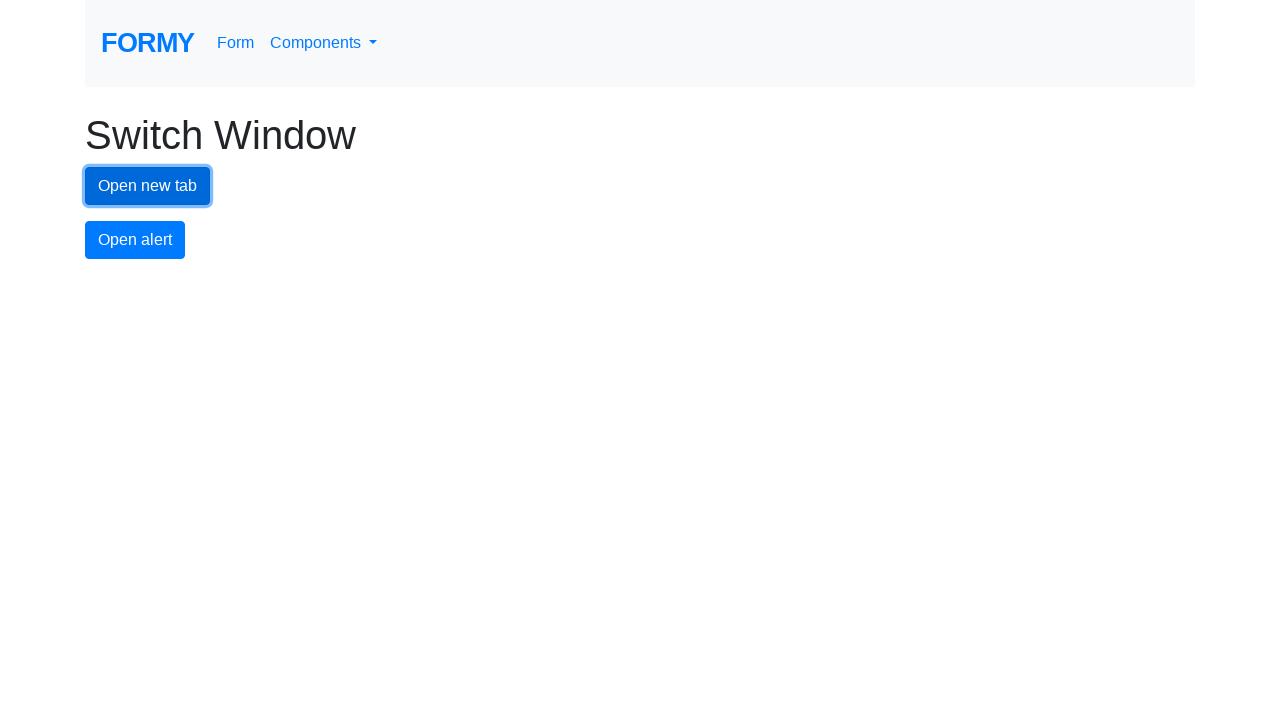